Tests page load by navigating to the HYR Tutorials homepage and verifying the page loads successfully by getting the title

Starting URL: https://www.hyrtutorials.com/

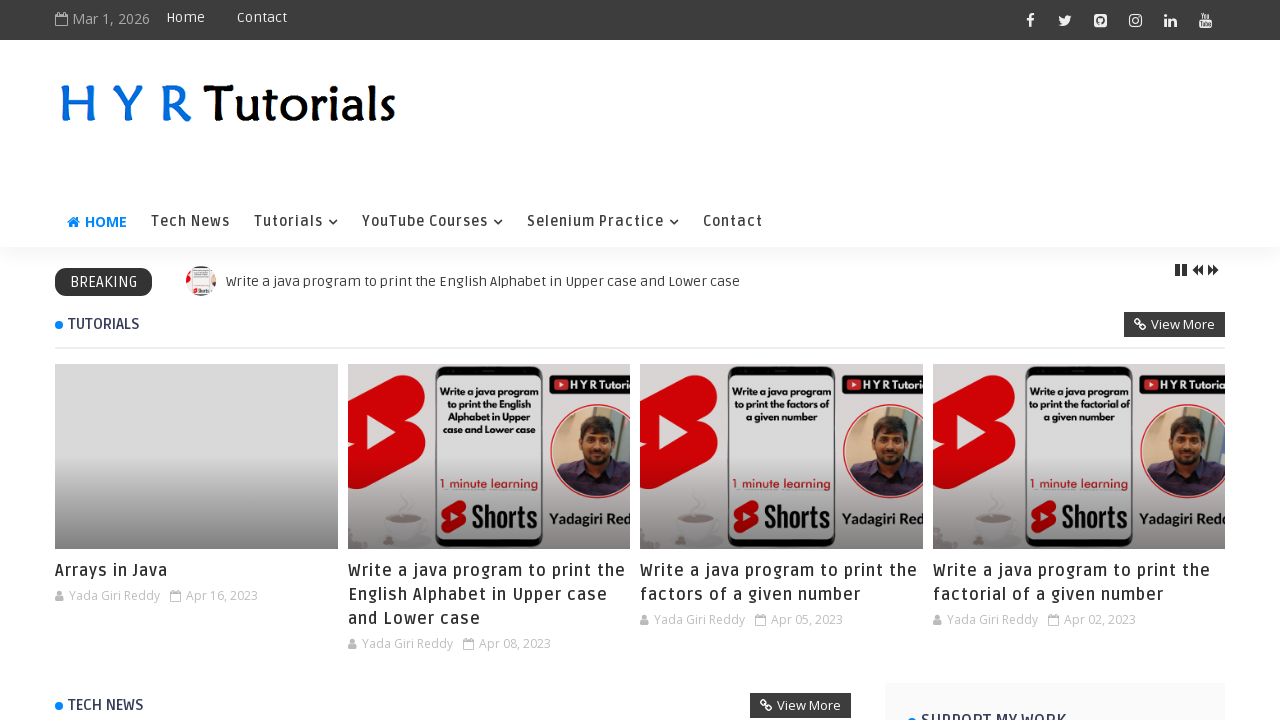

Waited for page DOM to be fully loaded
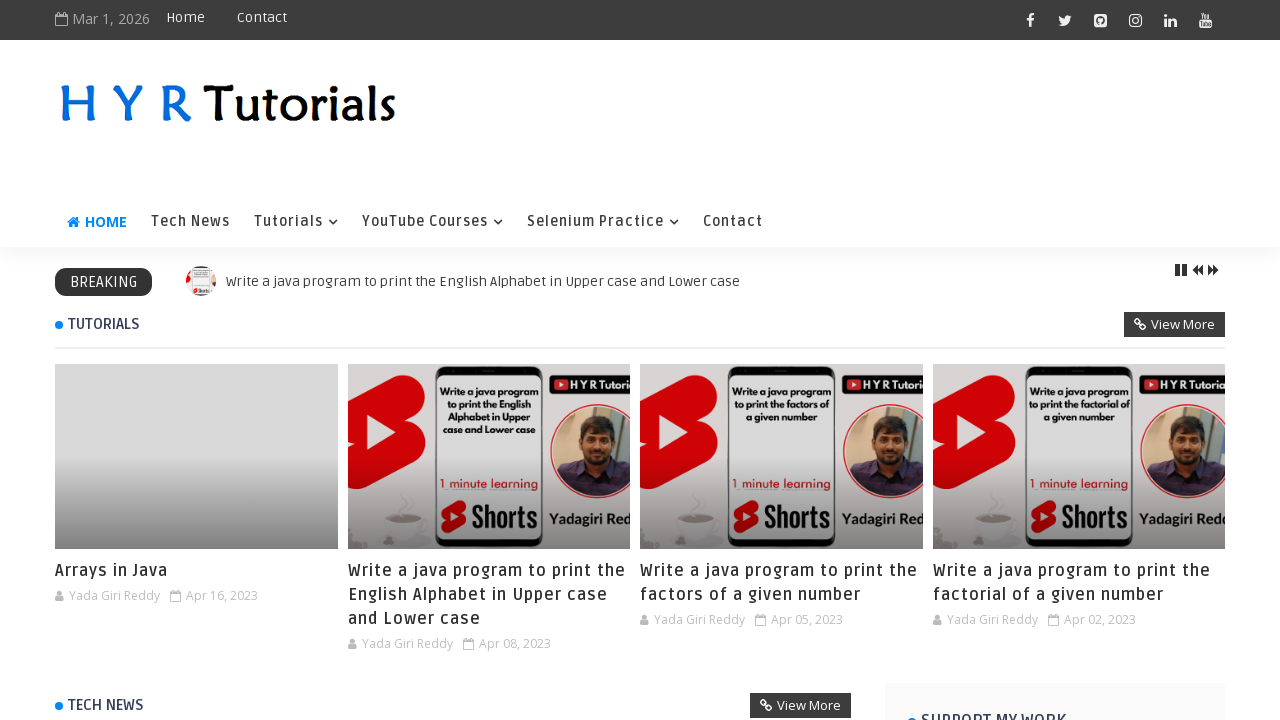

Retrieved page title: H Y R Tutorials - H Y R Tutorials
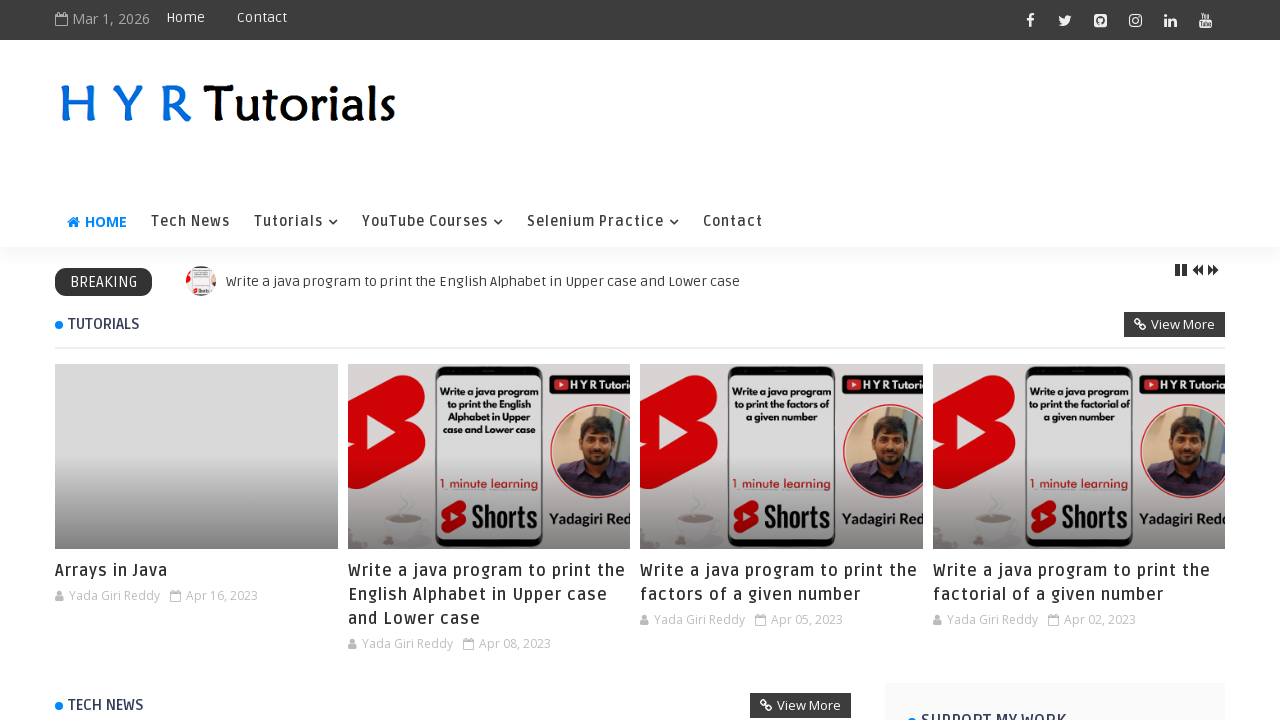

Printed page title to console
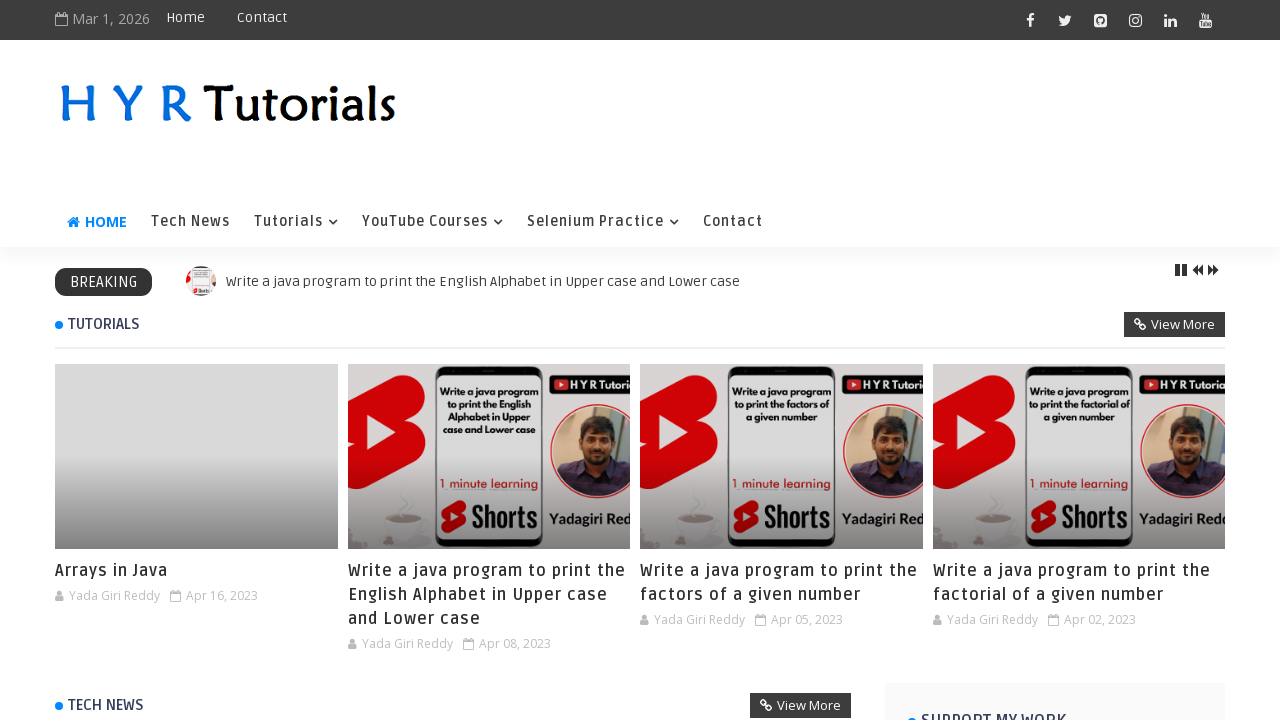

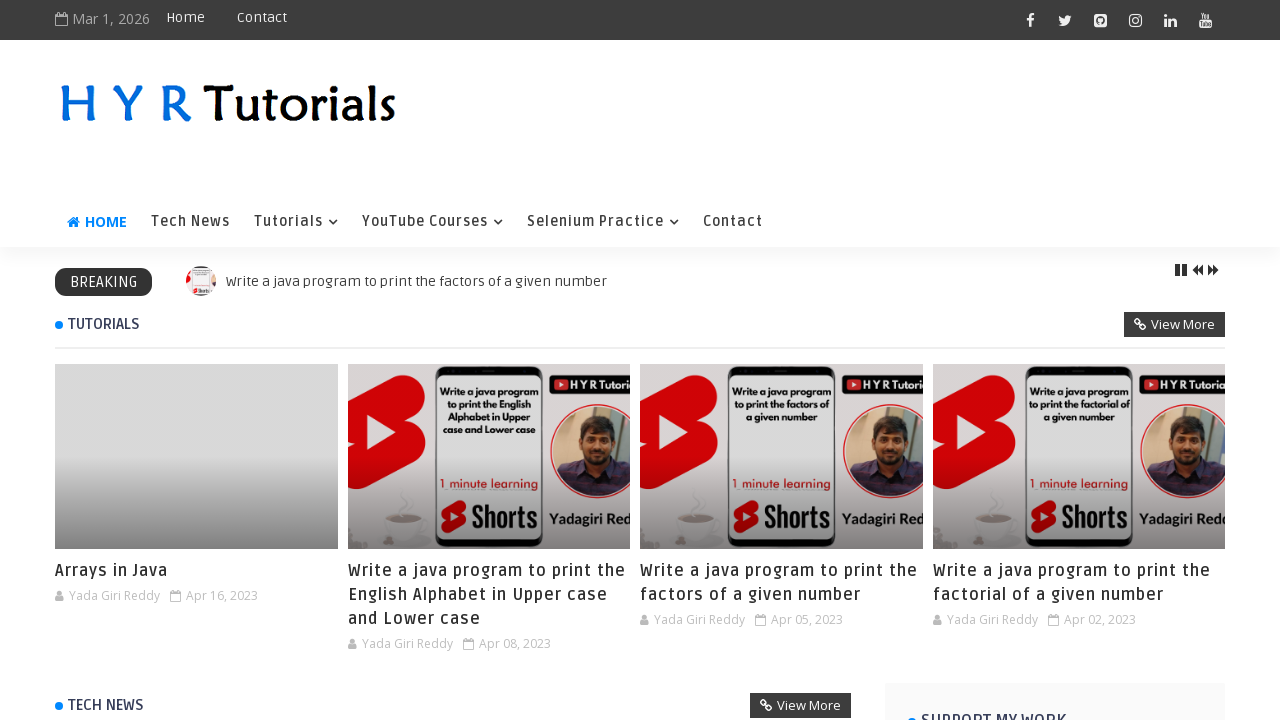